Tests opting out of A/B tests by adding an opt-out cookie before visiting the A/B test page, then navigating to the test page to verify it shows "No A/B Test" heading

Starting URL: http://the-internet.herokuapp.com

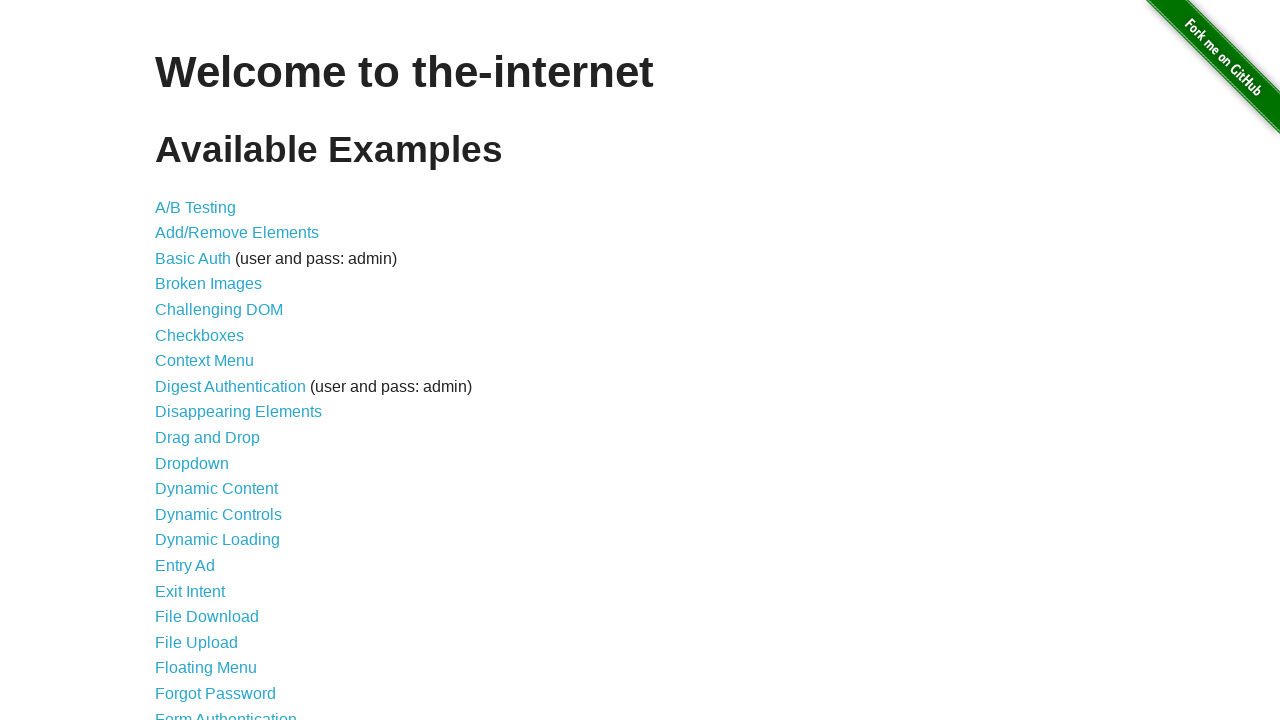

Added optimizelyOptOut cookie to opt out of A/B tests
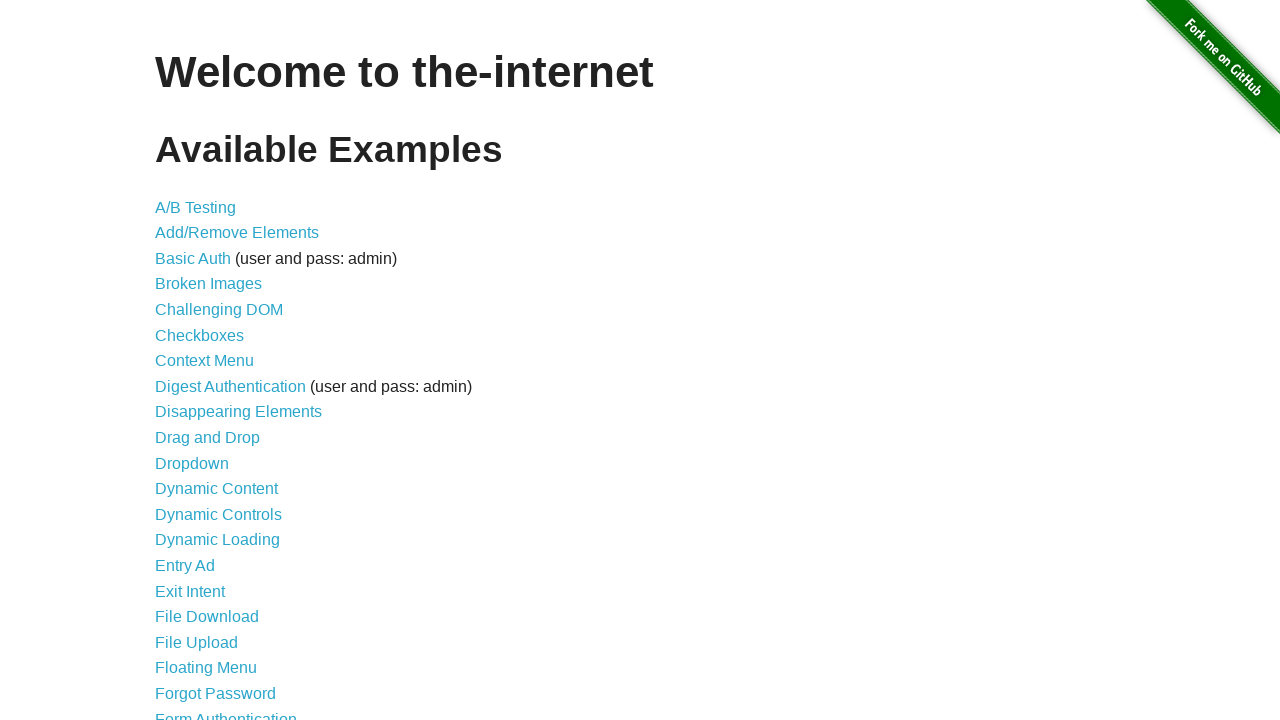

Navigated to A/B test page
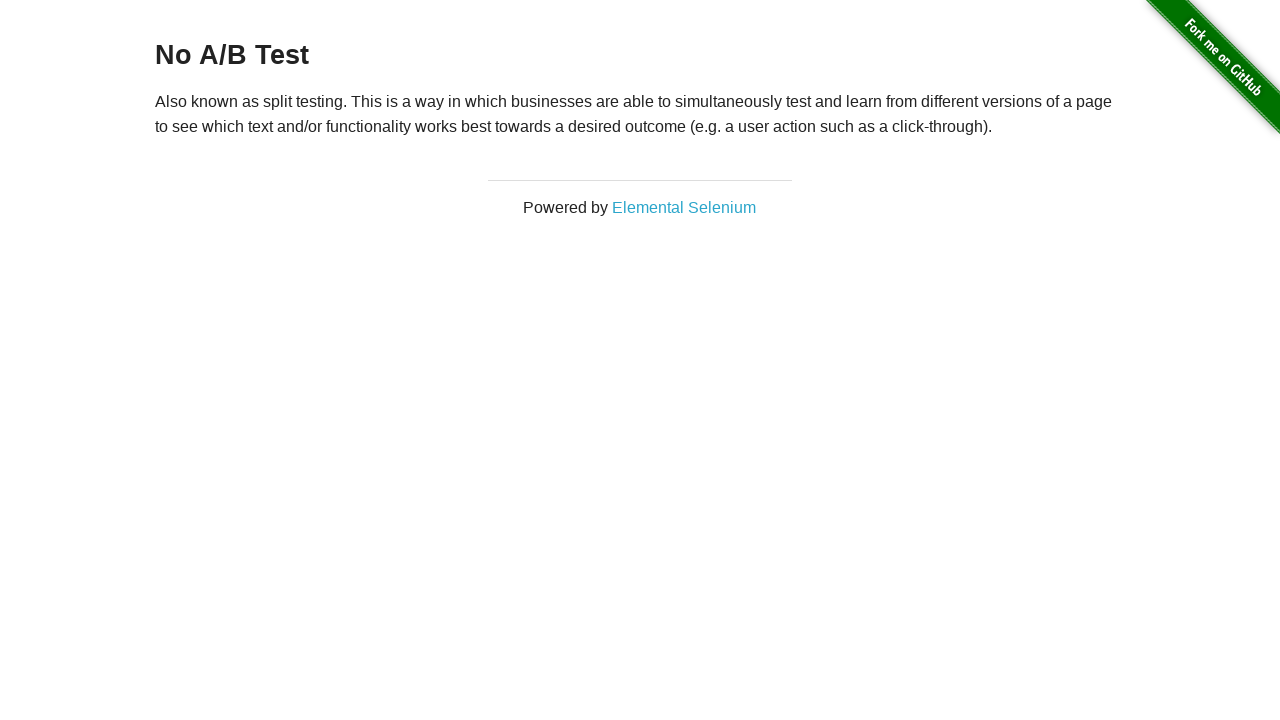

Retrieved heading text from page
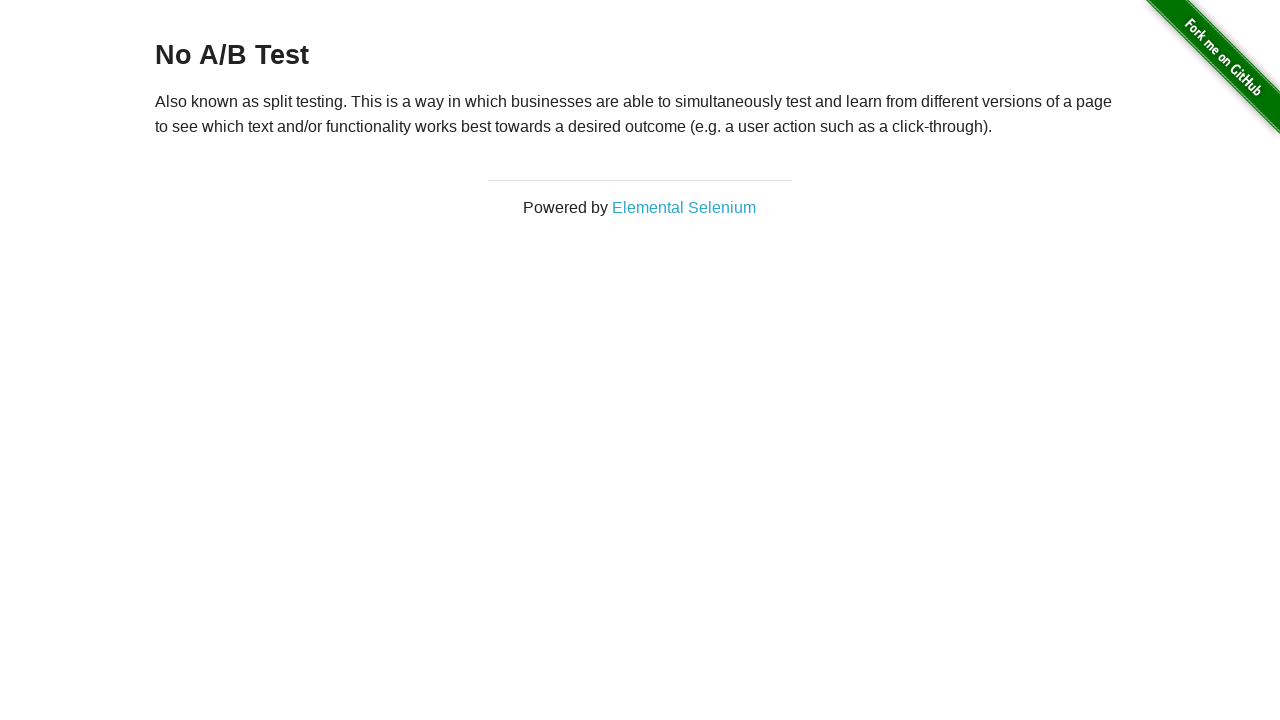

Verified heading starts with 'No A/B Test' - opt-out successful
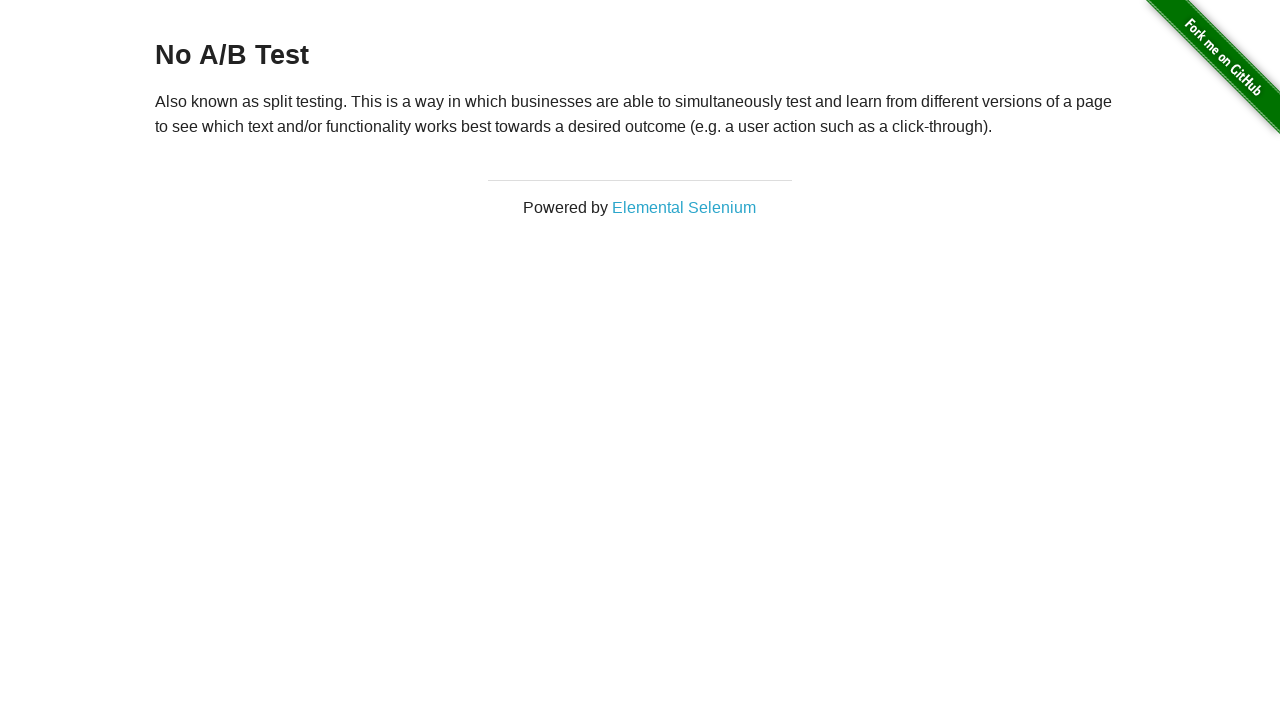

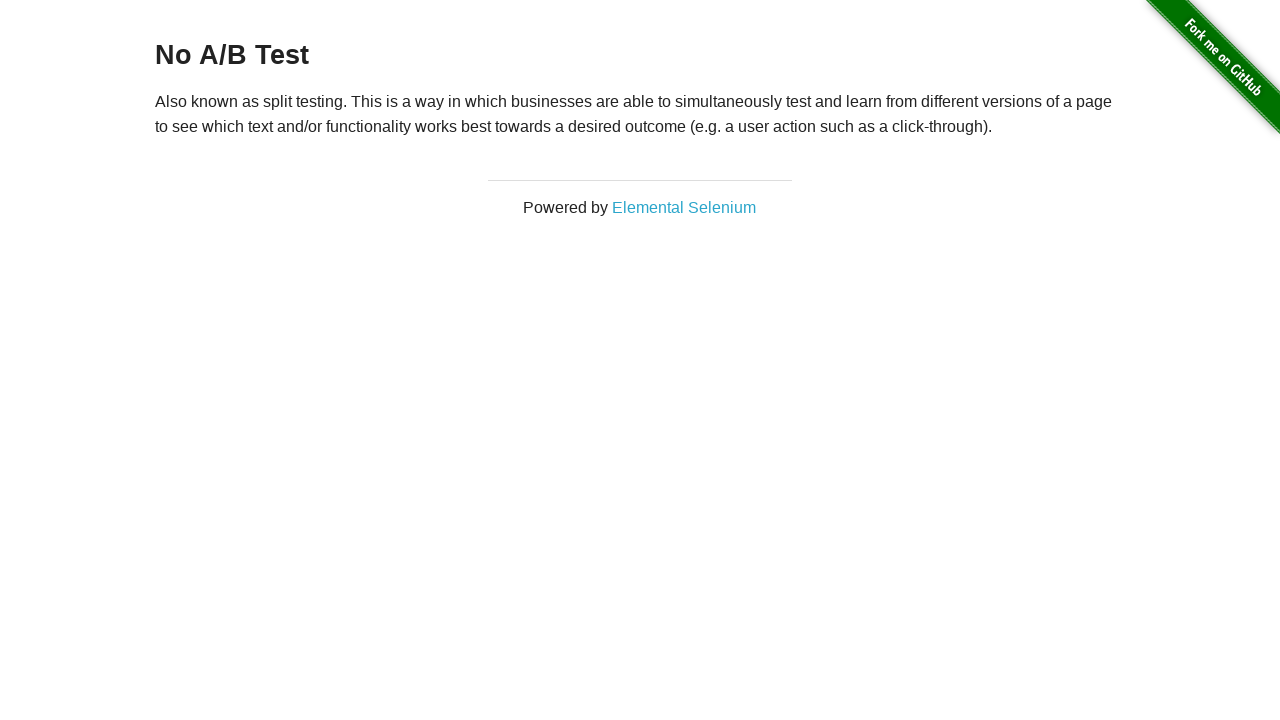